Tests the search functionality on the Retraction Database website by entering a search term in the title search box, pressing enter to search, and waiting for the results table to load.

Starting URL: http://retractiondatabase.org/RetractionSearch.aspx

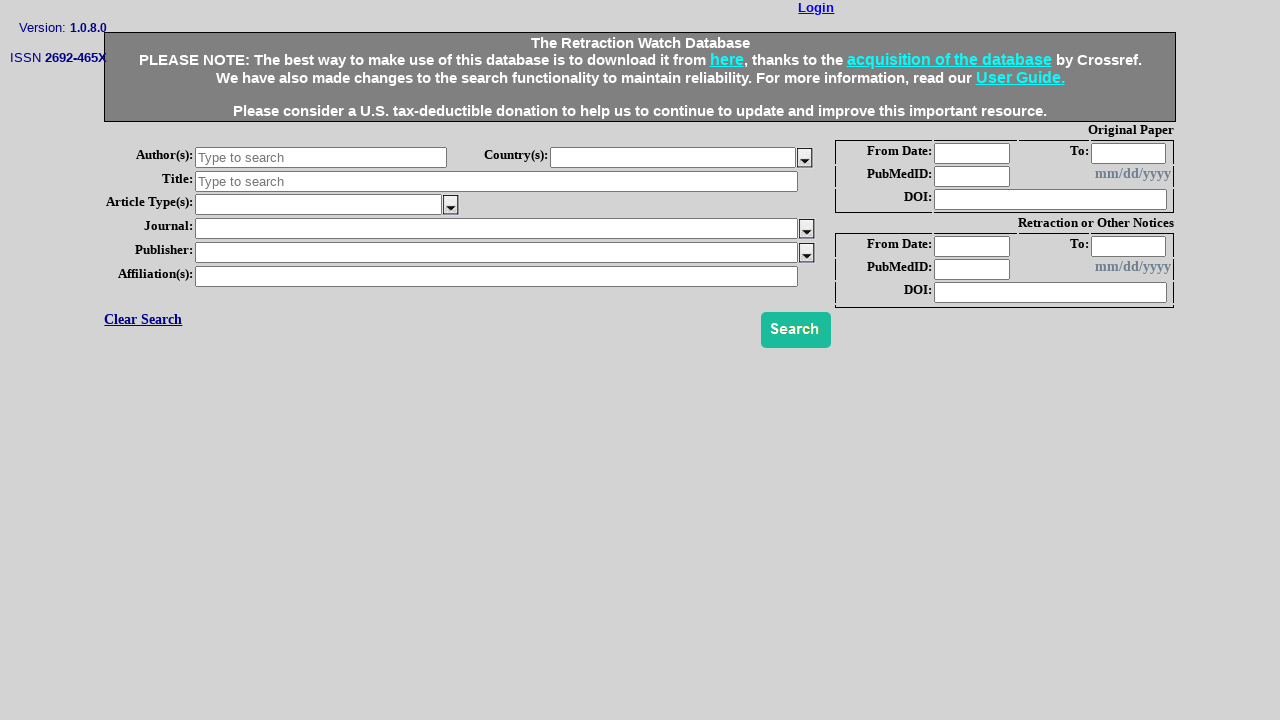

Cleared the title search box on #txtSrchTitle
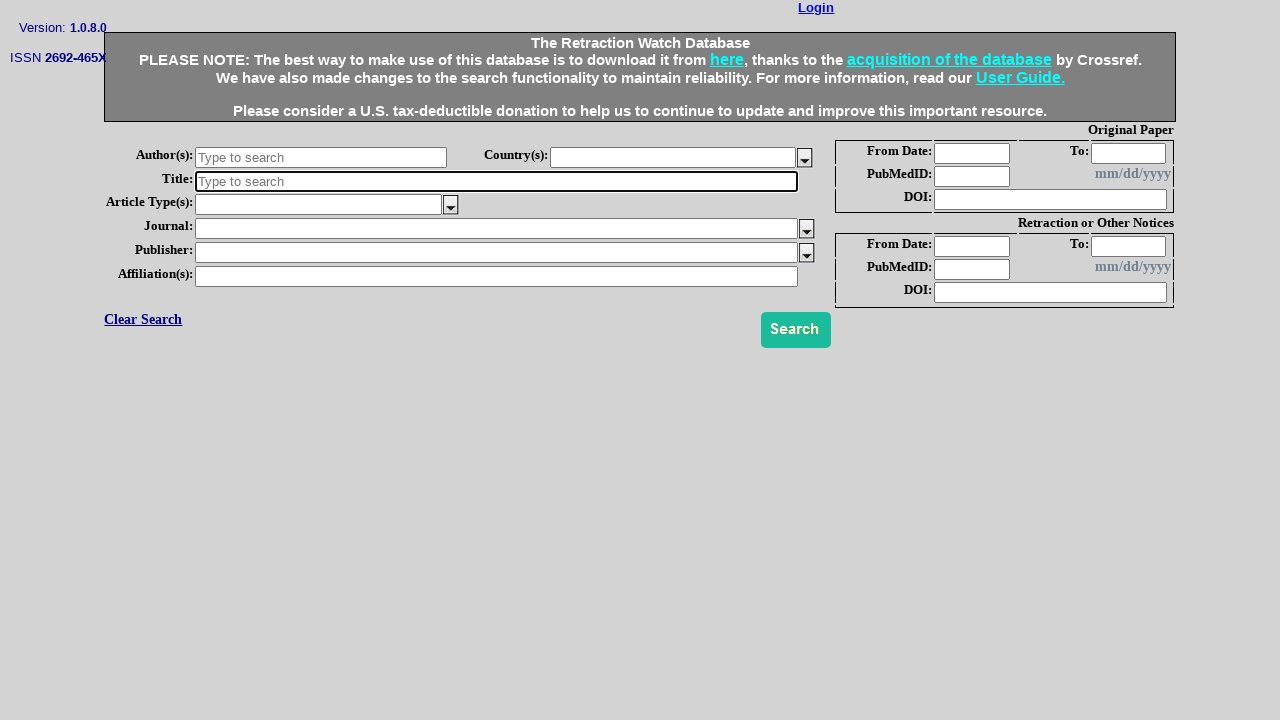

Filled title search box with 'can' on #txtSrchTitle
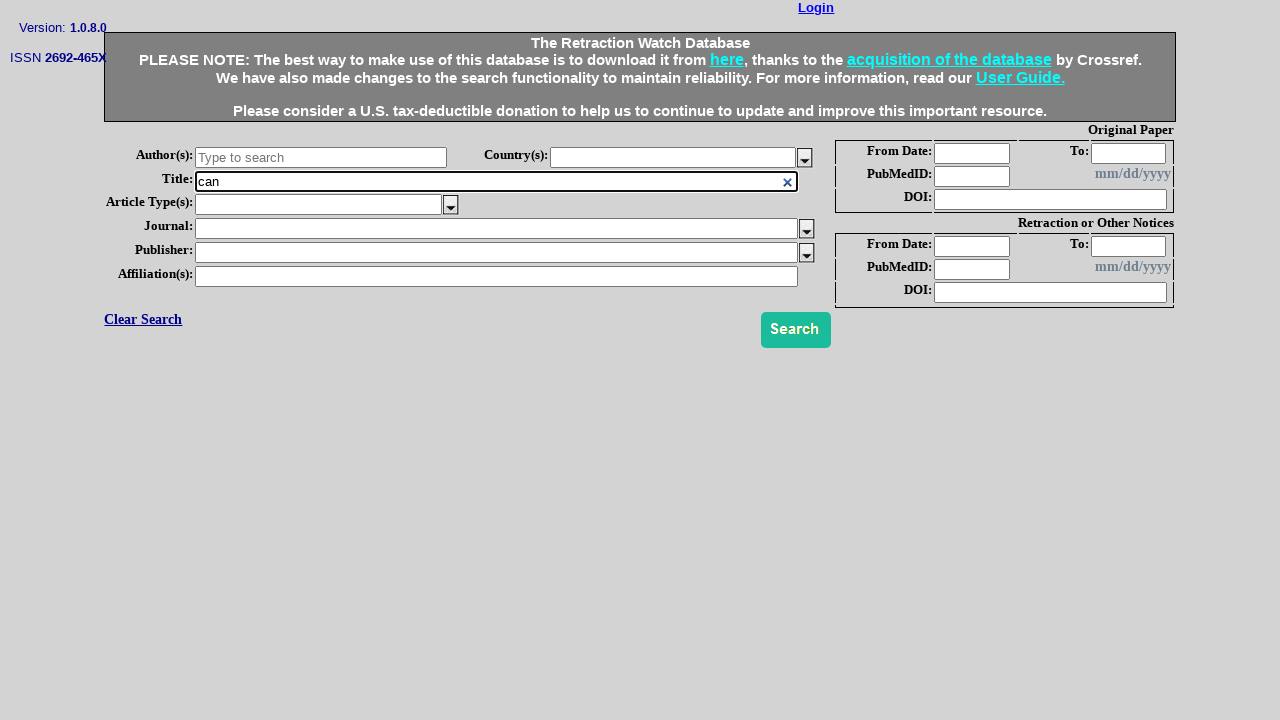

Pressed Enter to start search on #txtSrchTitle
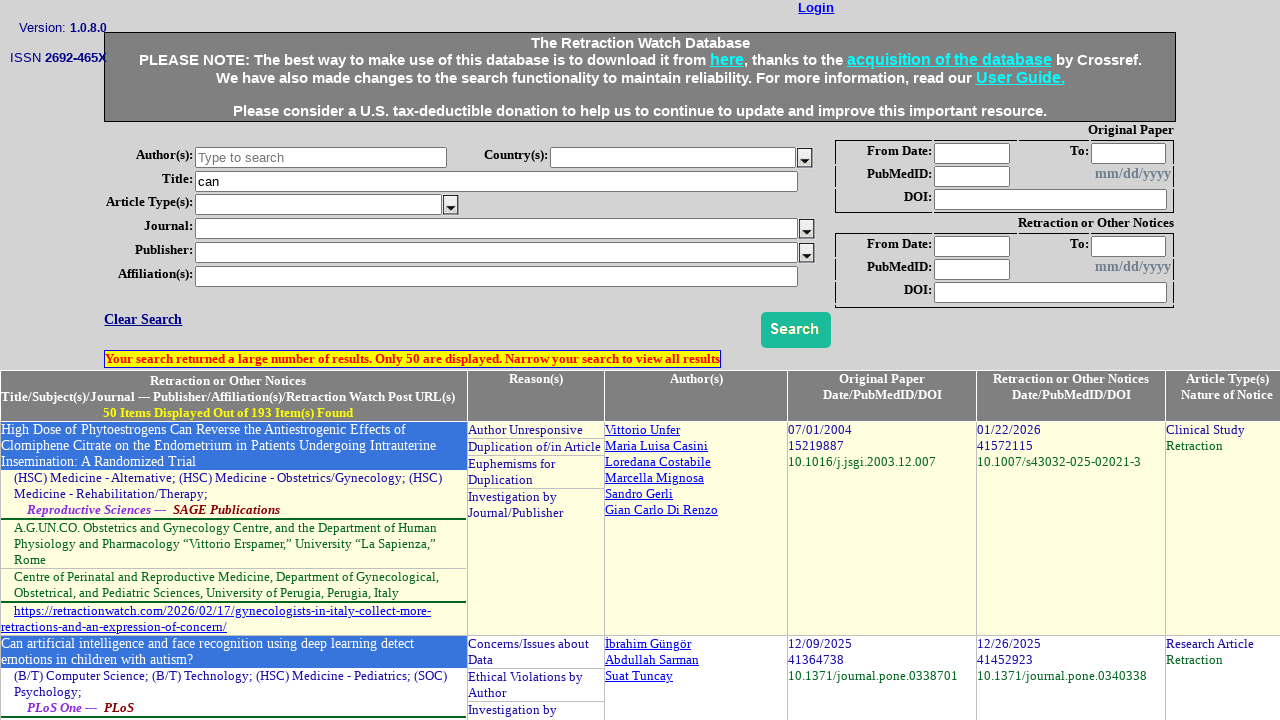

Search results table loaded successfully
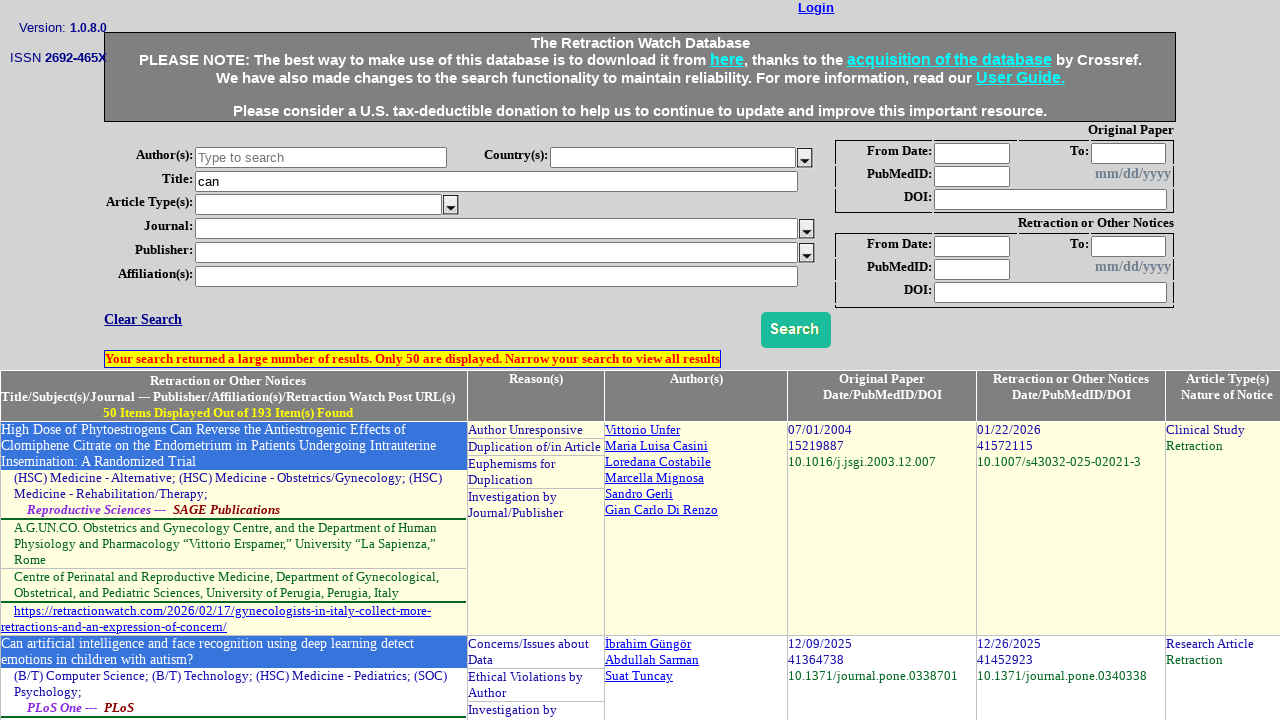

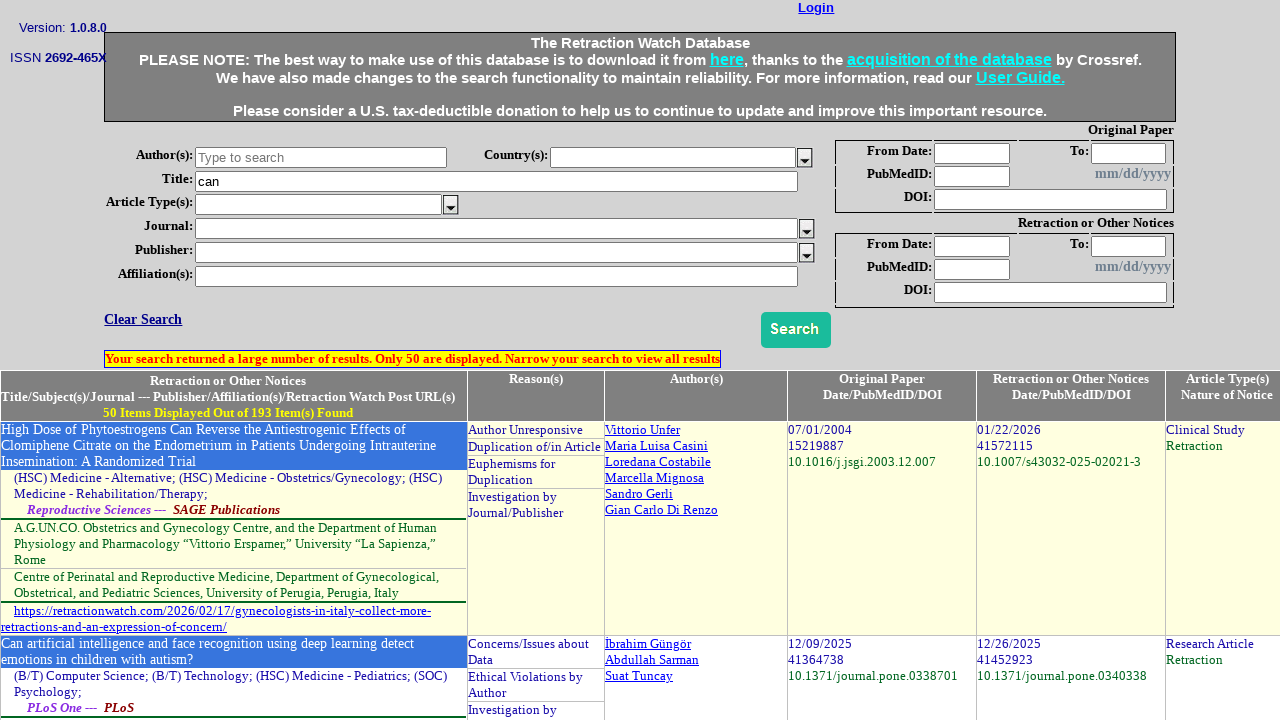